Tests right-click context menu by right-clicking an element, hovering over menu option, and clicking quit

Starting URL: http://swisnl.github.io/jQuery-contextMenu/demo.html

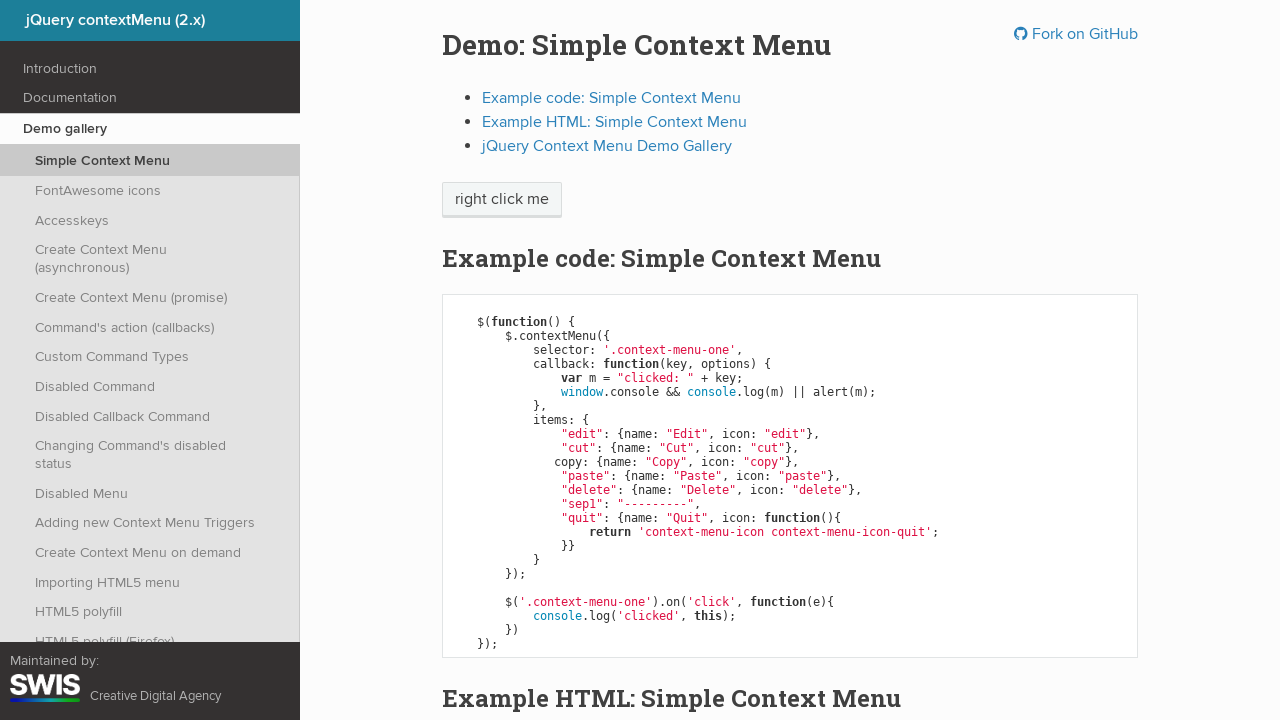

Right-clicked on context menu element at (502, 200) on span.context-menu-one
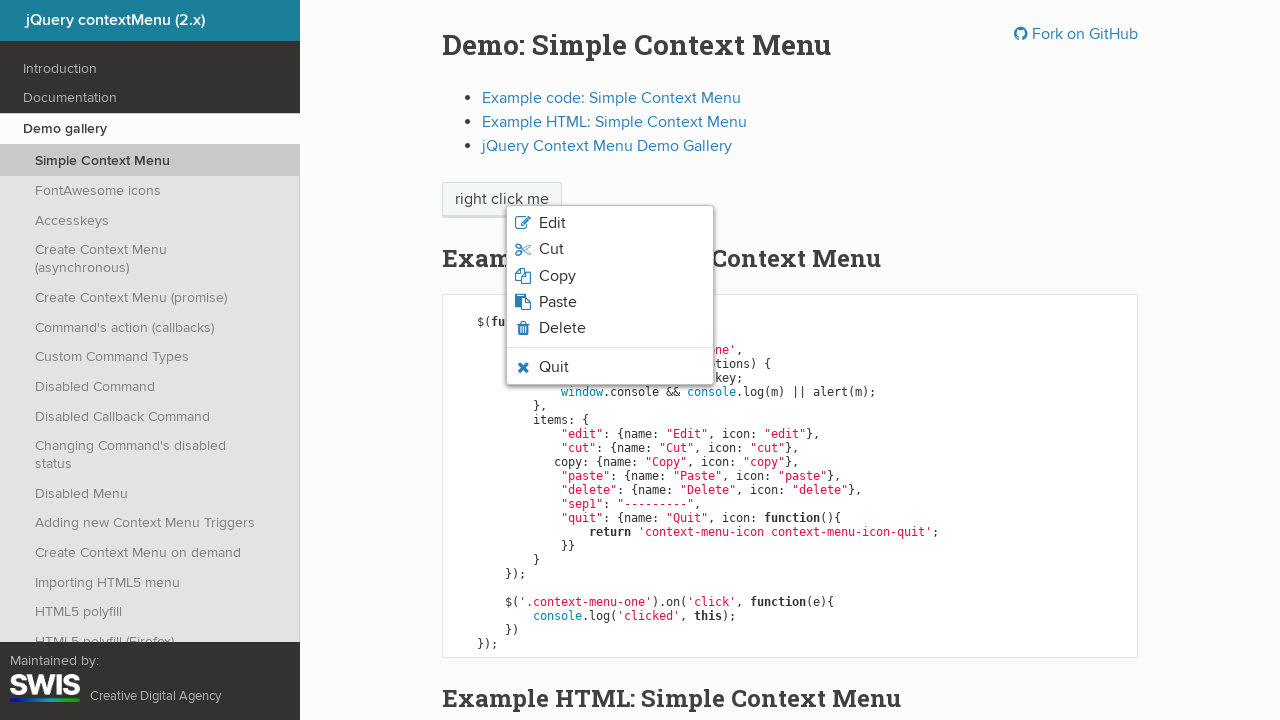

Hovered over Quit option in context menu at (610, 367) on li.context-menu-icon-quit
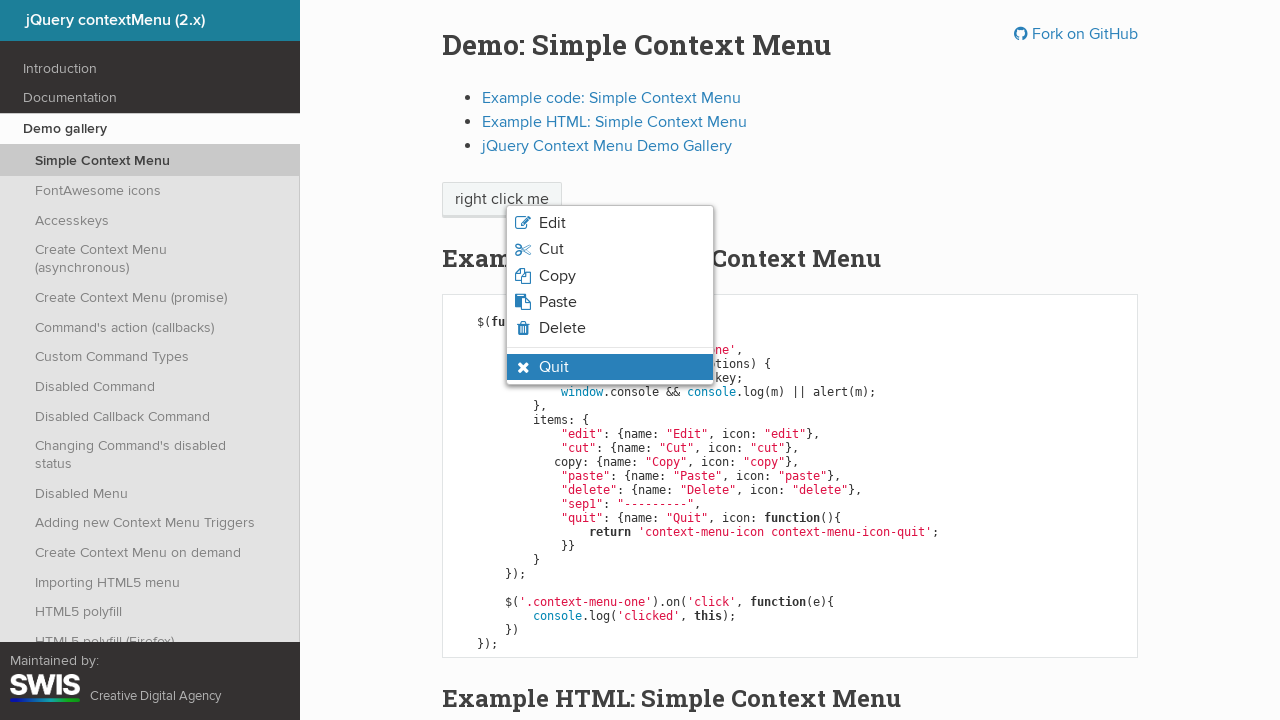

Verified Quit option is highlighted
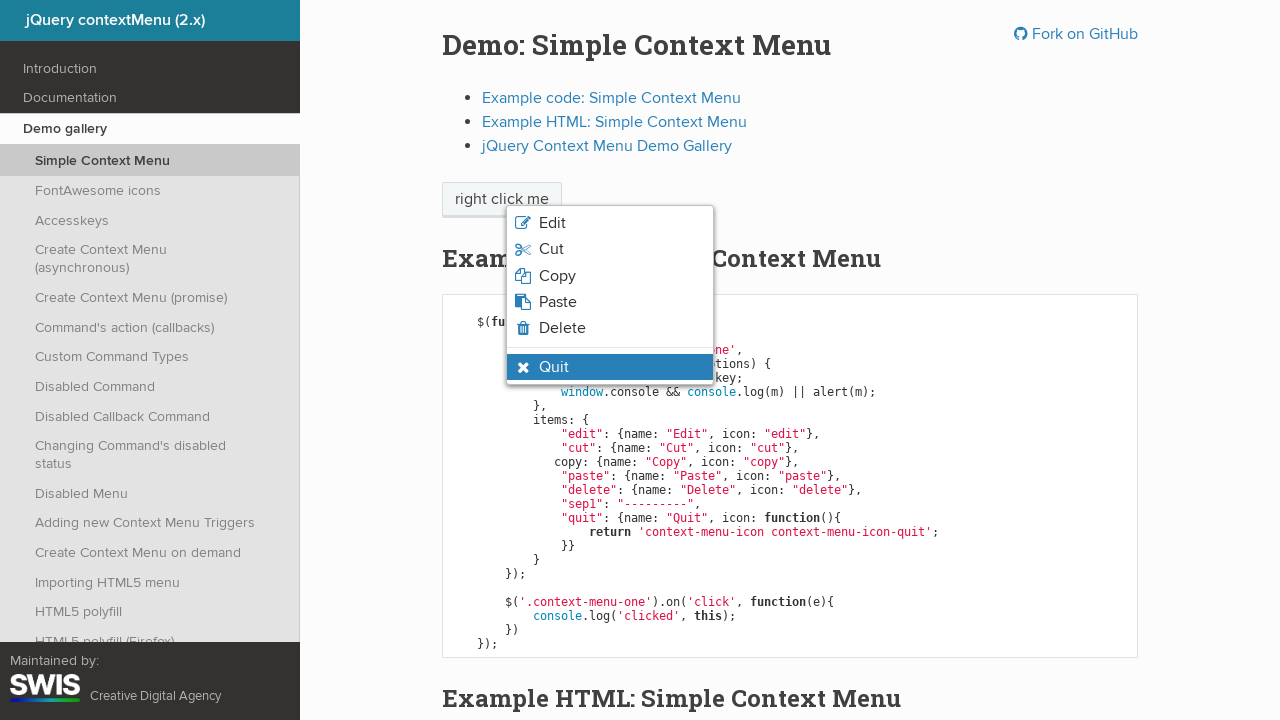

Clicked Quit option at (554, 367) on xpath=//span[text()='Quit']
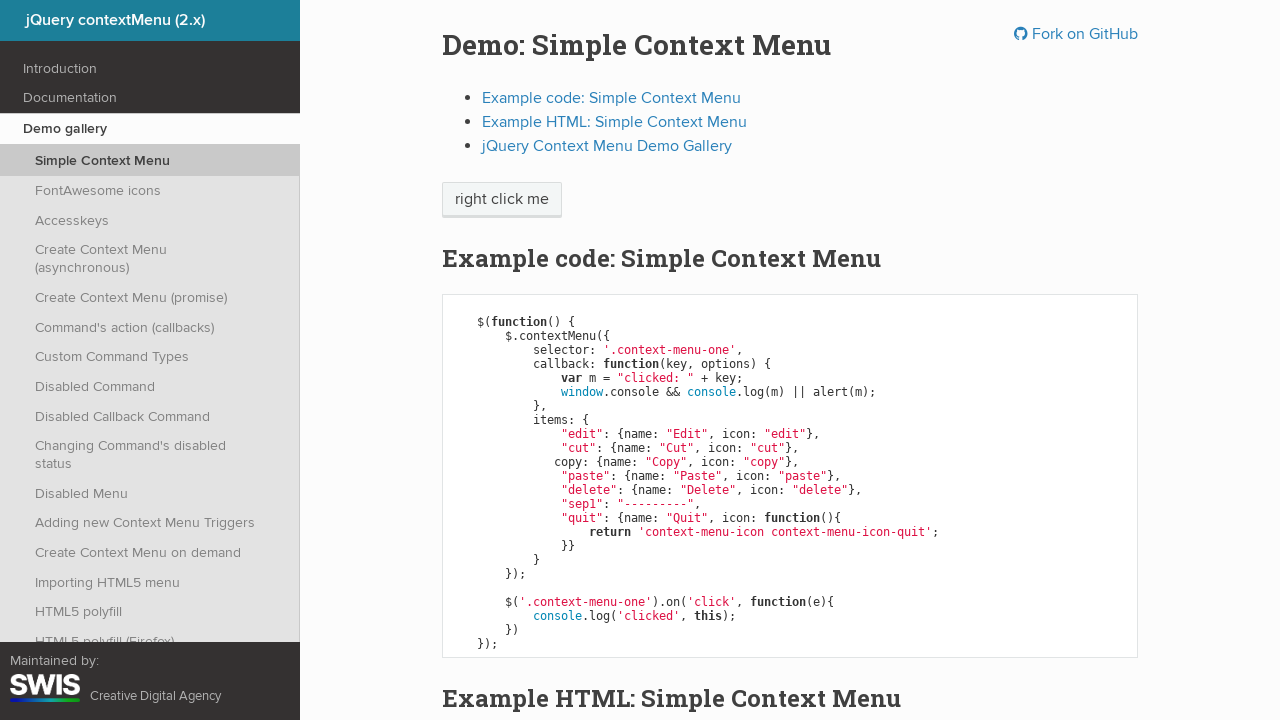

Accepted dialog alert
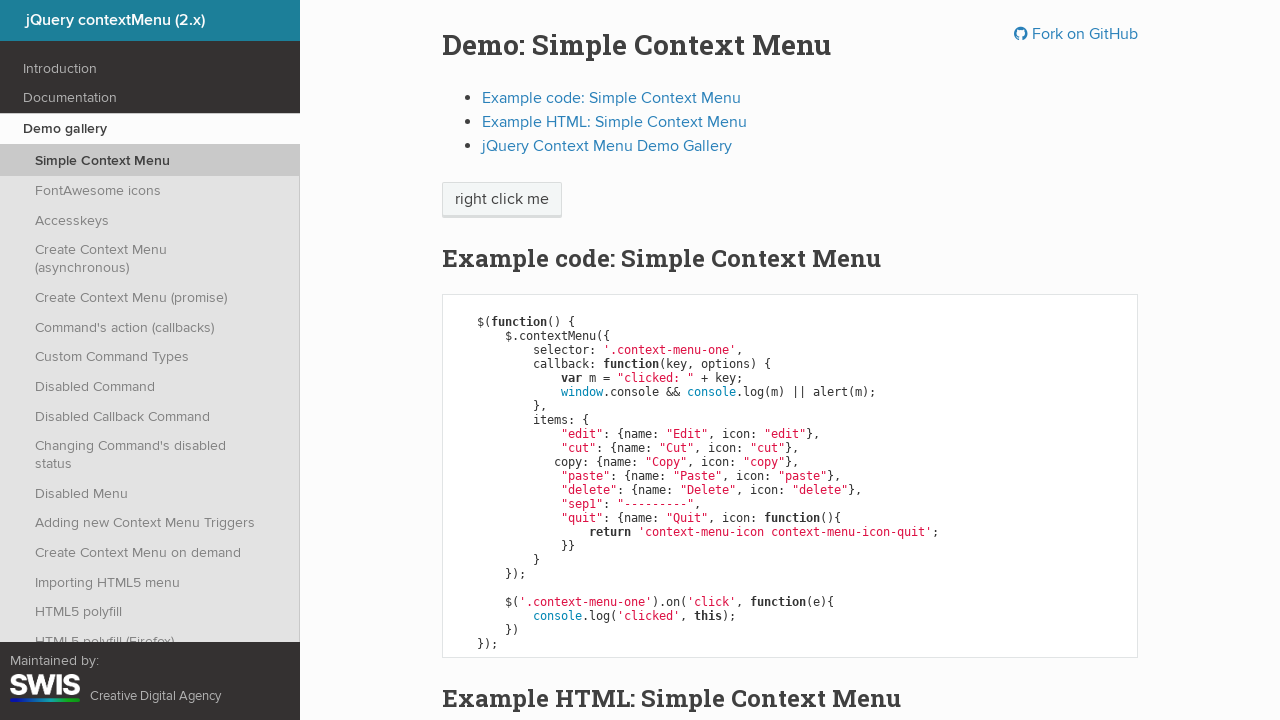

Verified context menu is closed
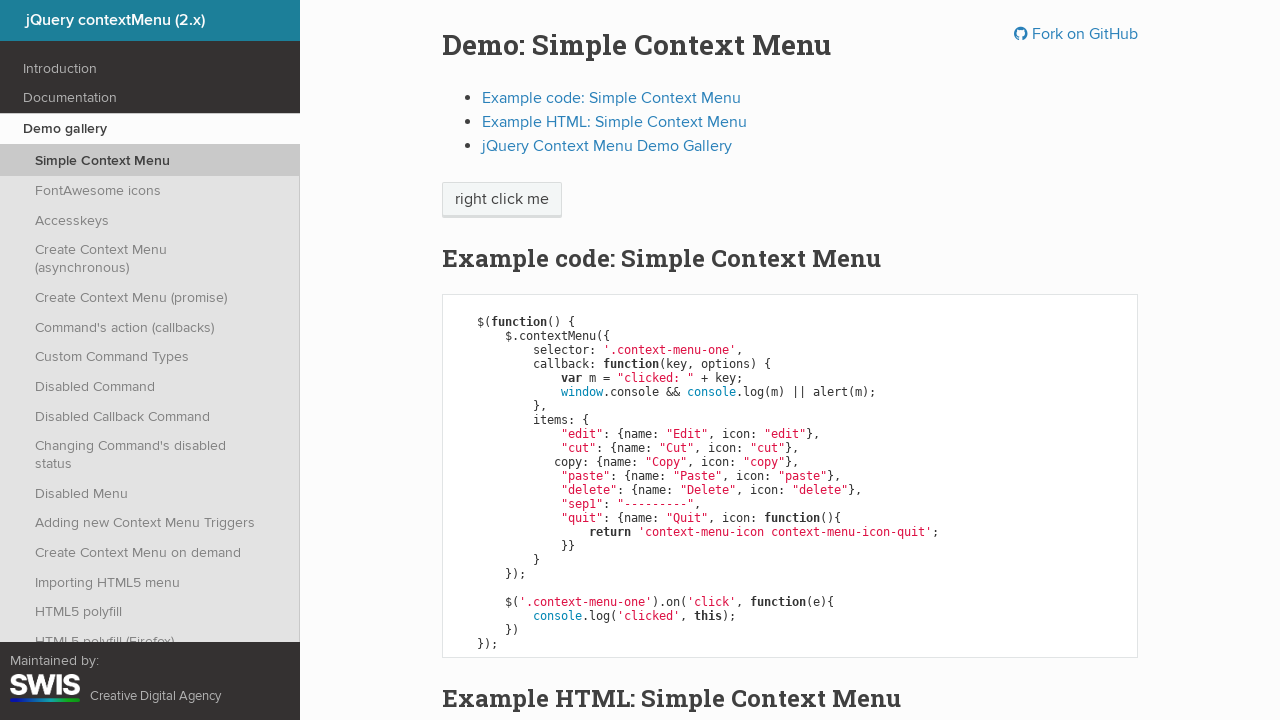

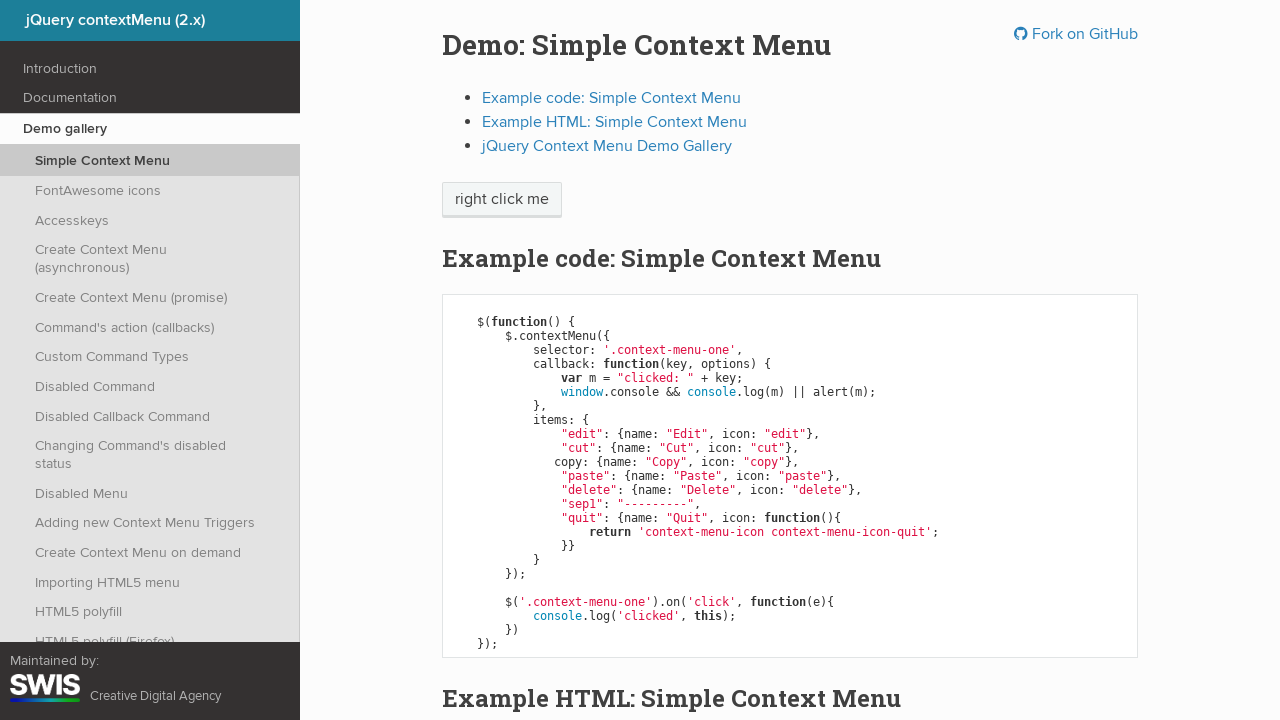